Tests the date picker widget on DemoQA by navigating through the menu to the Date Picker section and interacting with the date and time picker input to select a date and time.

Starting URL: https://demoqa.com/

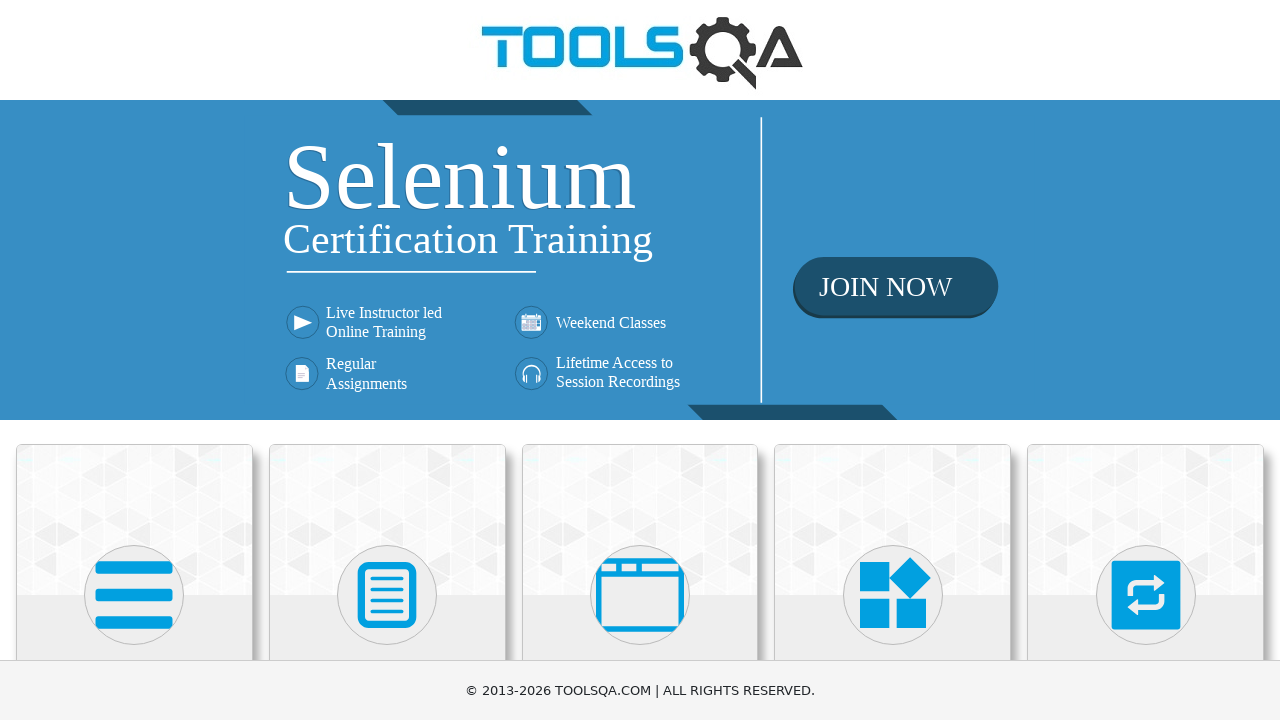

Navigated to DemoQA home page
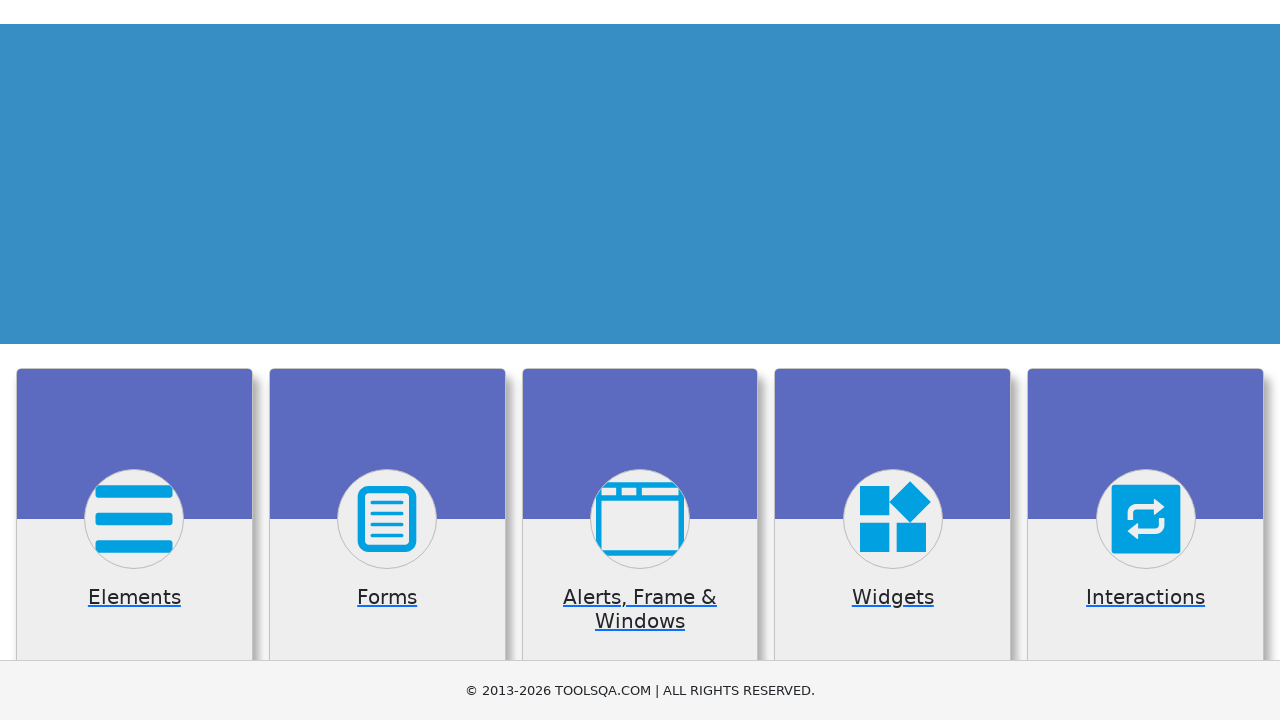

Scrolled down to view menu cards
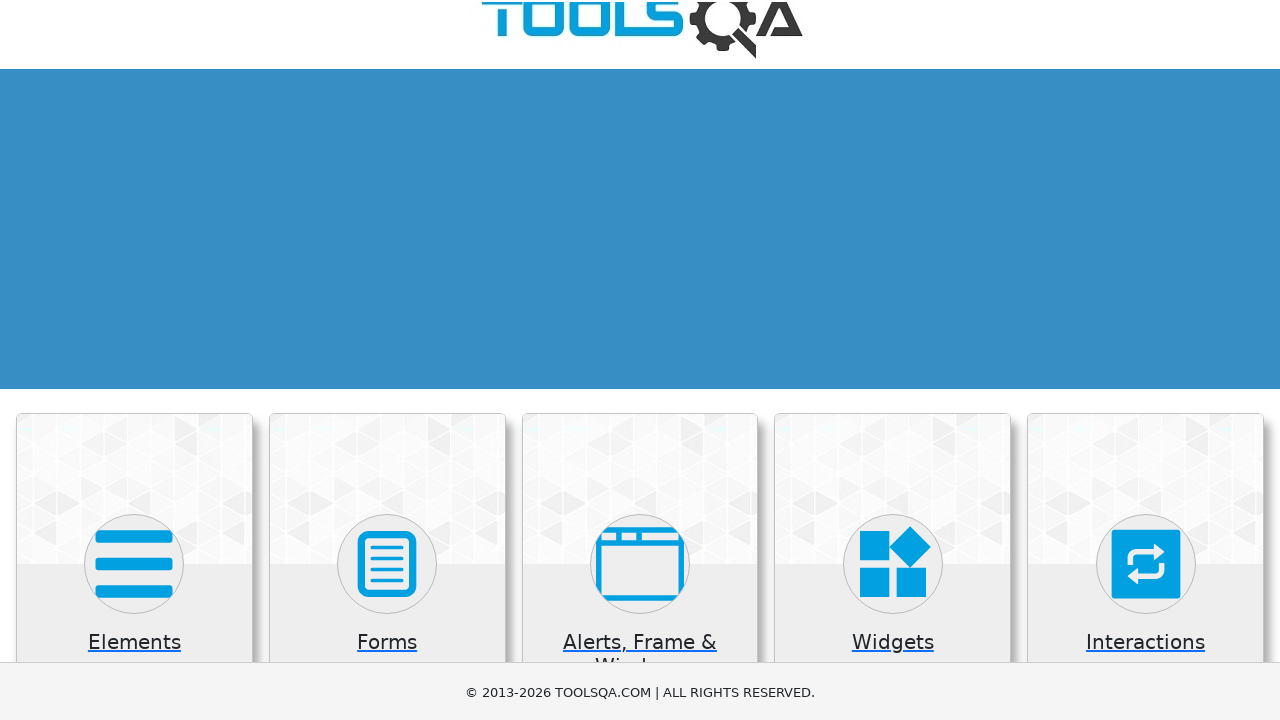

Clicked on Elements card at (134, 423) on xpath=//h5[text()='Elements']
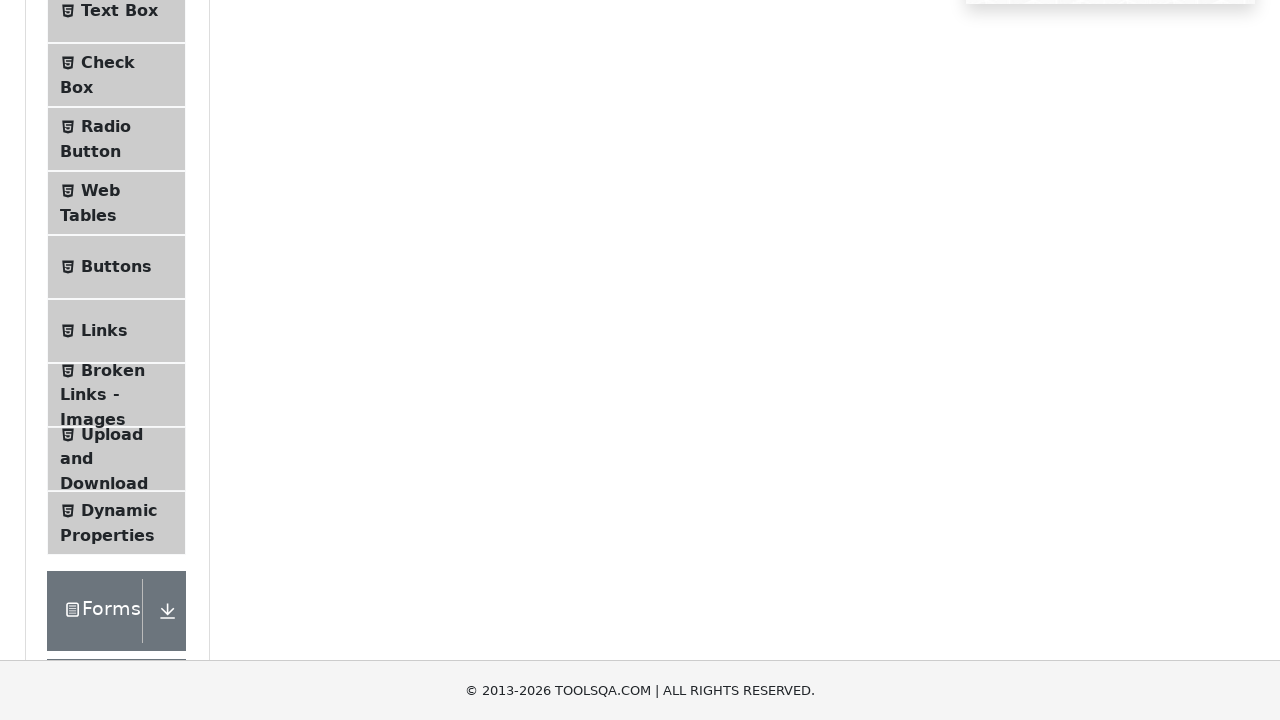

Scrolled down to view more menu options
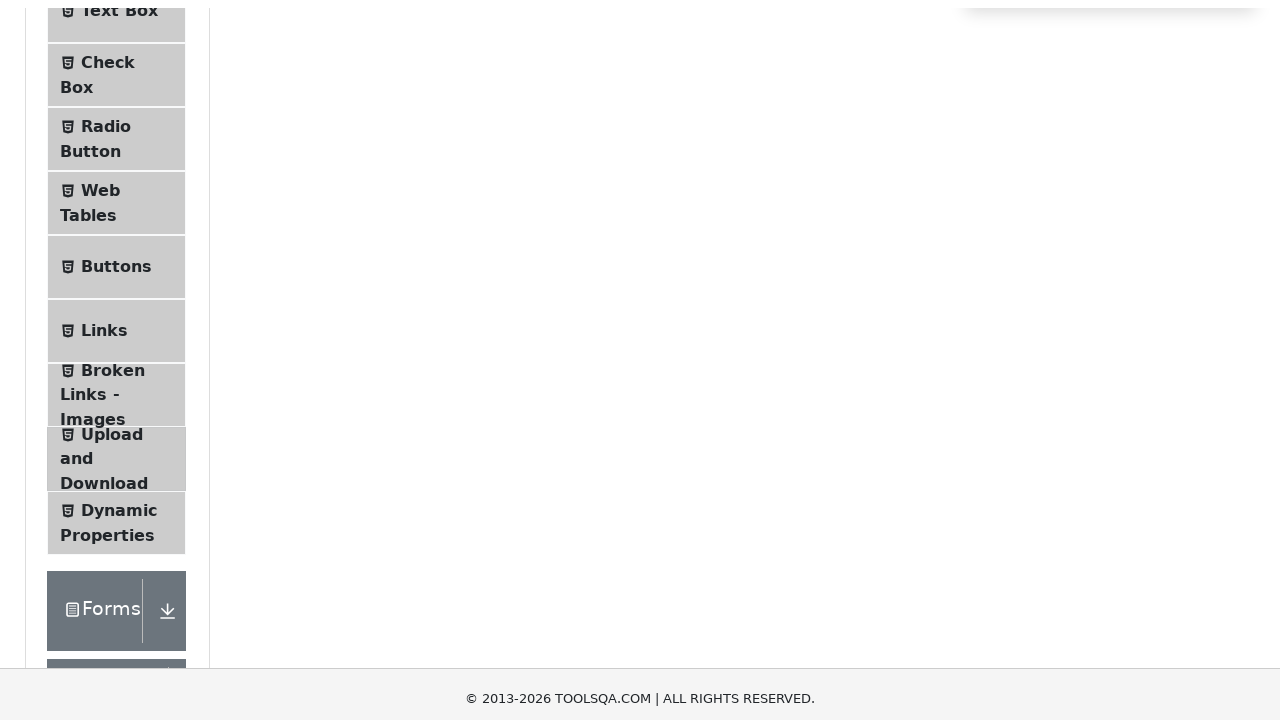

Clicked on Alerts, Frame & Windows menu section at (107, 449) on xpath=//div[contains(text(),'Alerts, Frame & Windows')]
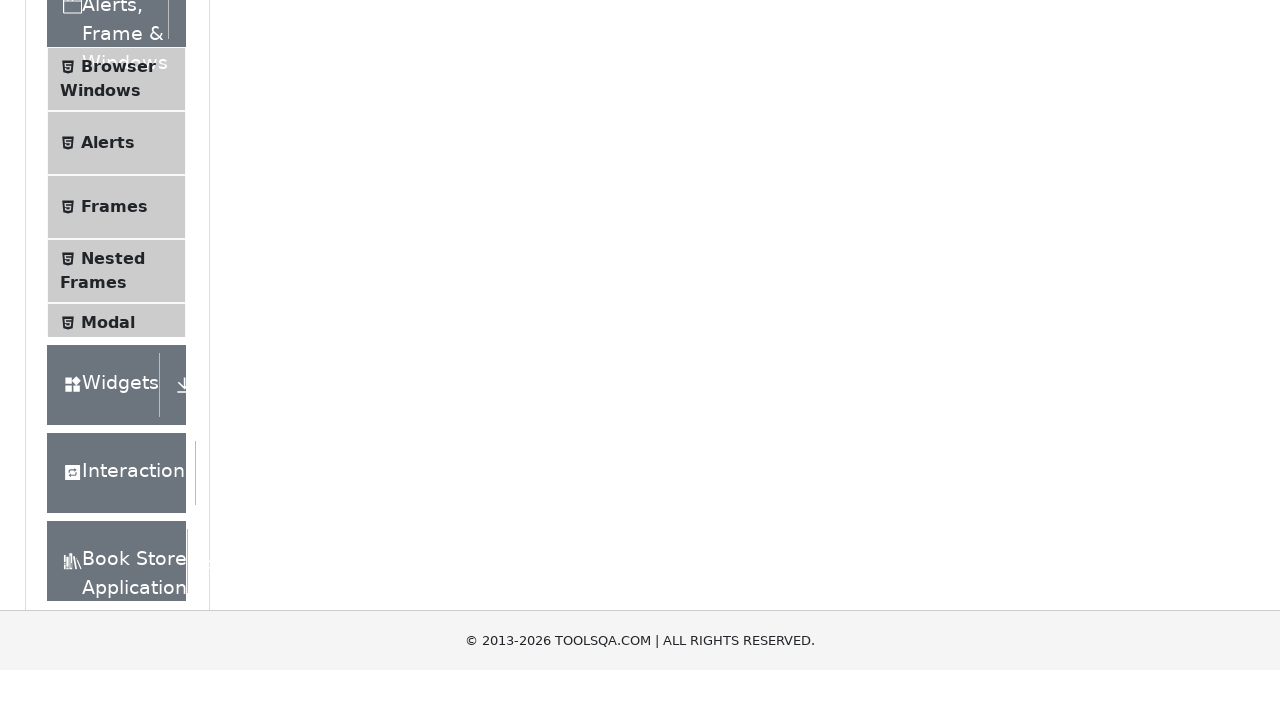

Clicked on Widgets menu section at (103, 473) on xpath=//div[contains(text(),'Widgets')]
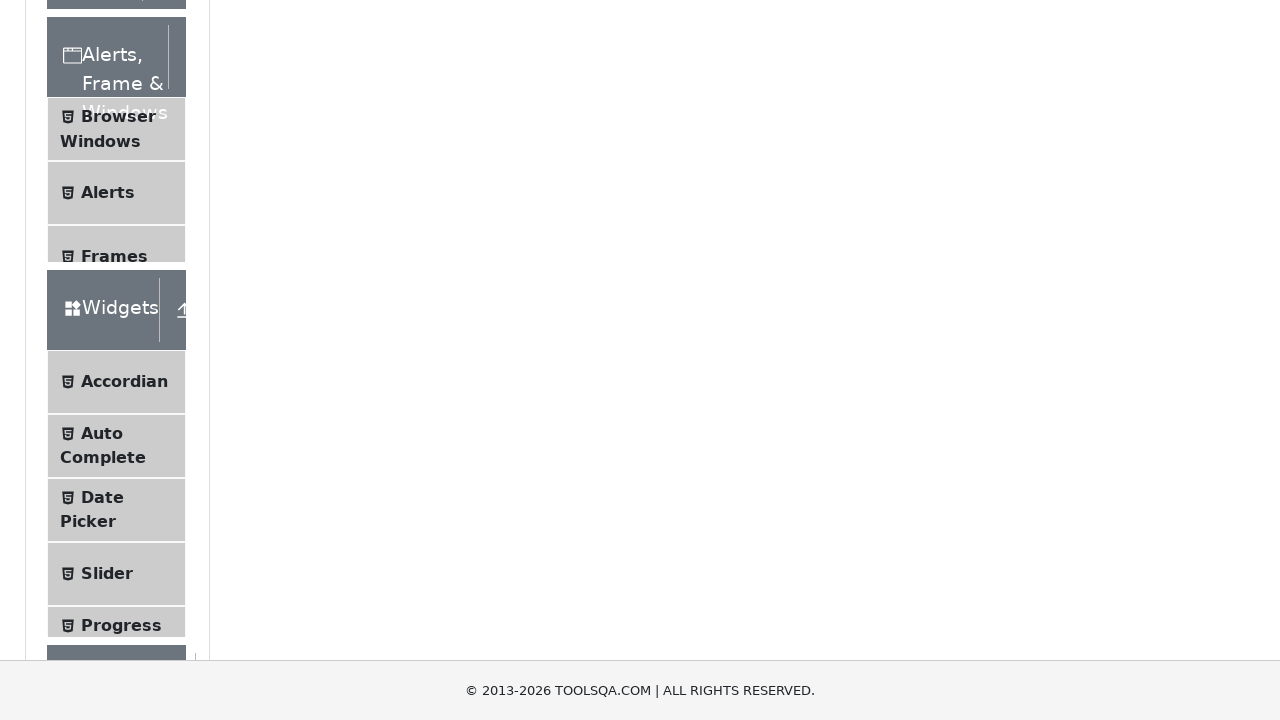

Clicked on Date Picker option in menu at (102, 332) on xpath=//span[contains(text(),'Date Picker')]
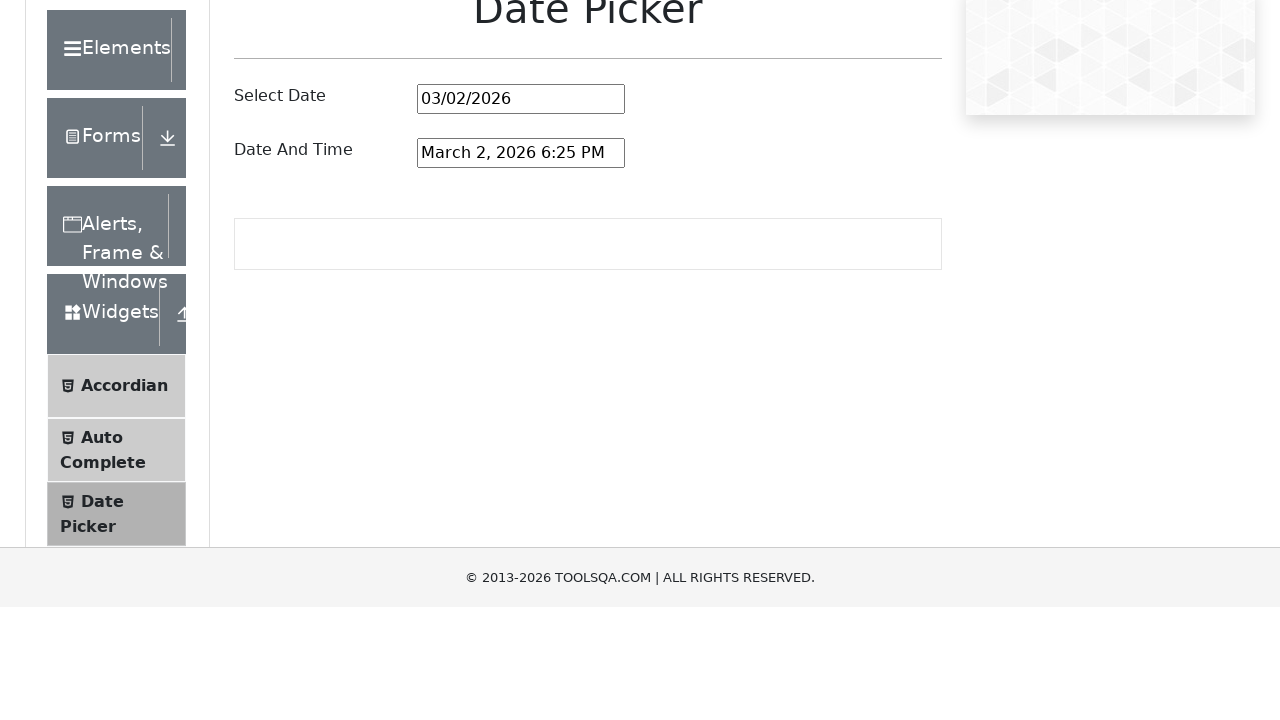

Date picker page loaded, date and time picker input is visible
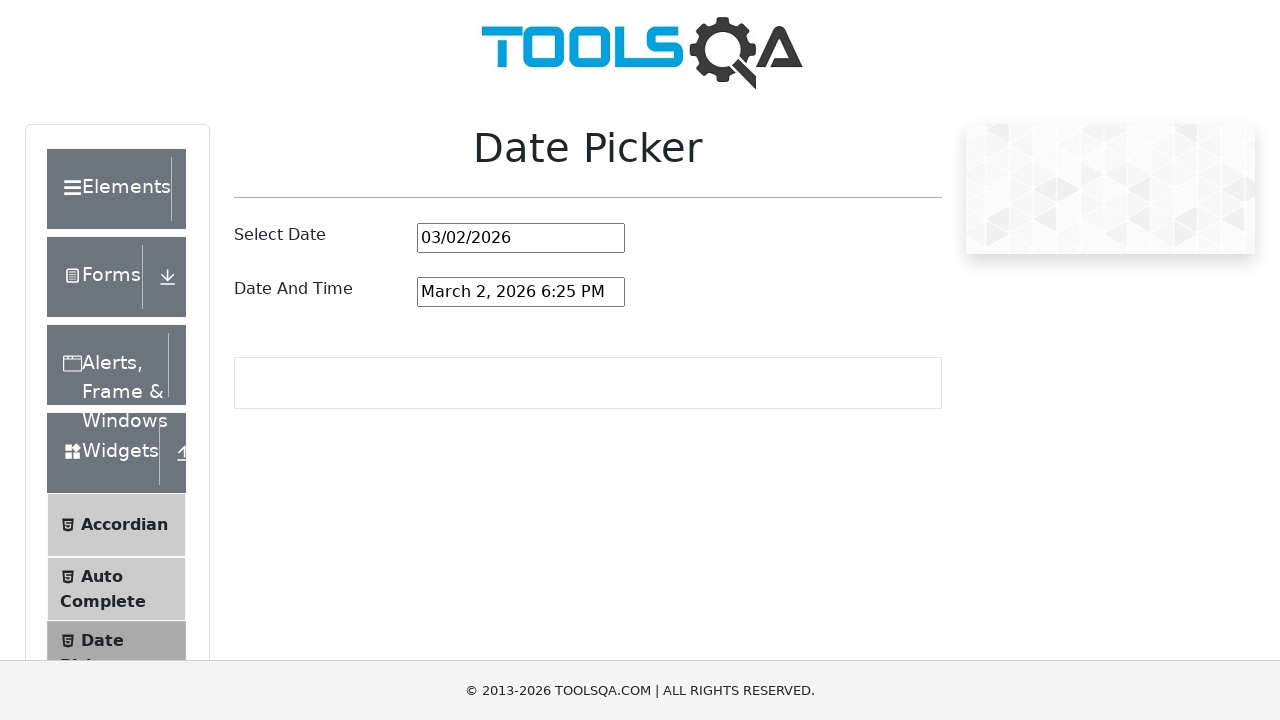

Clicked on date and time picker input field at (521, 292) on #dateAndTimePickerInput
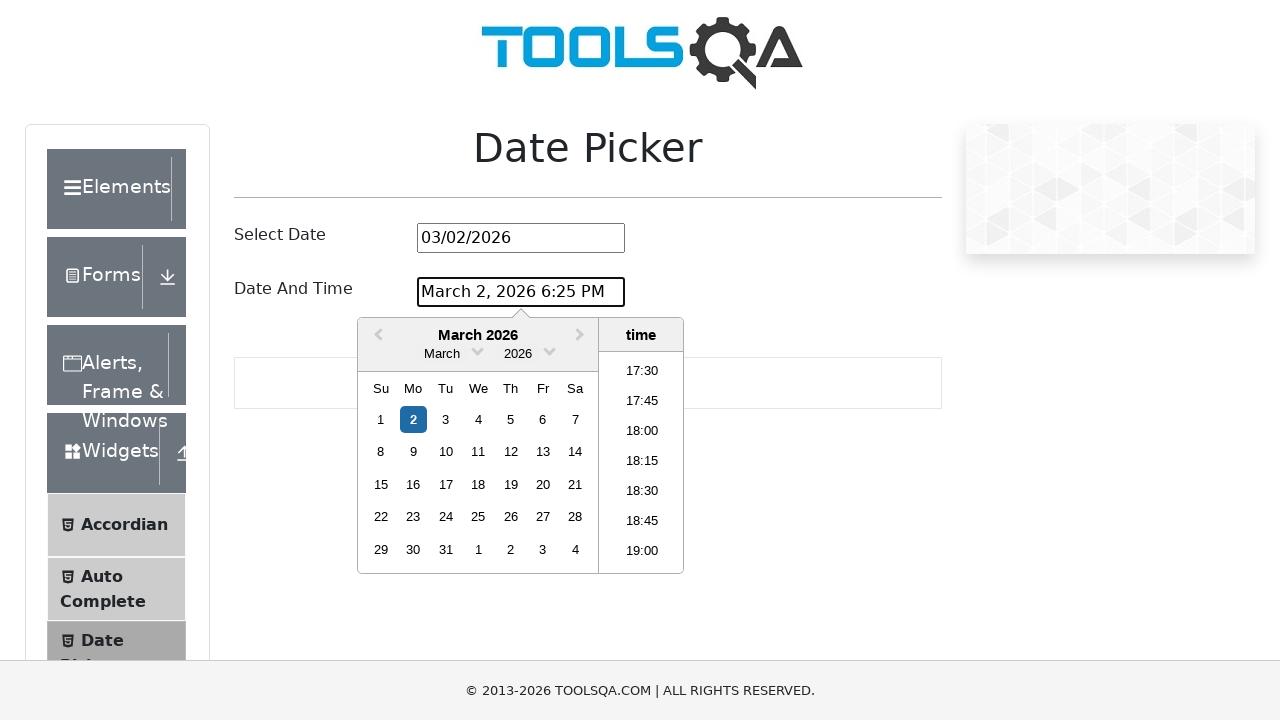

Date picker calendar opened and week view is visible
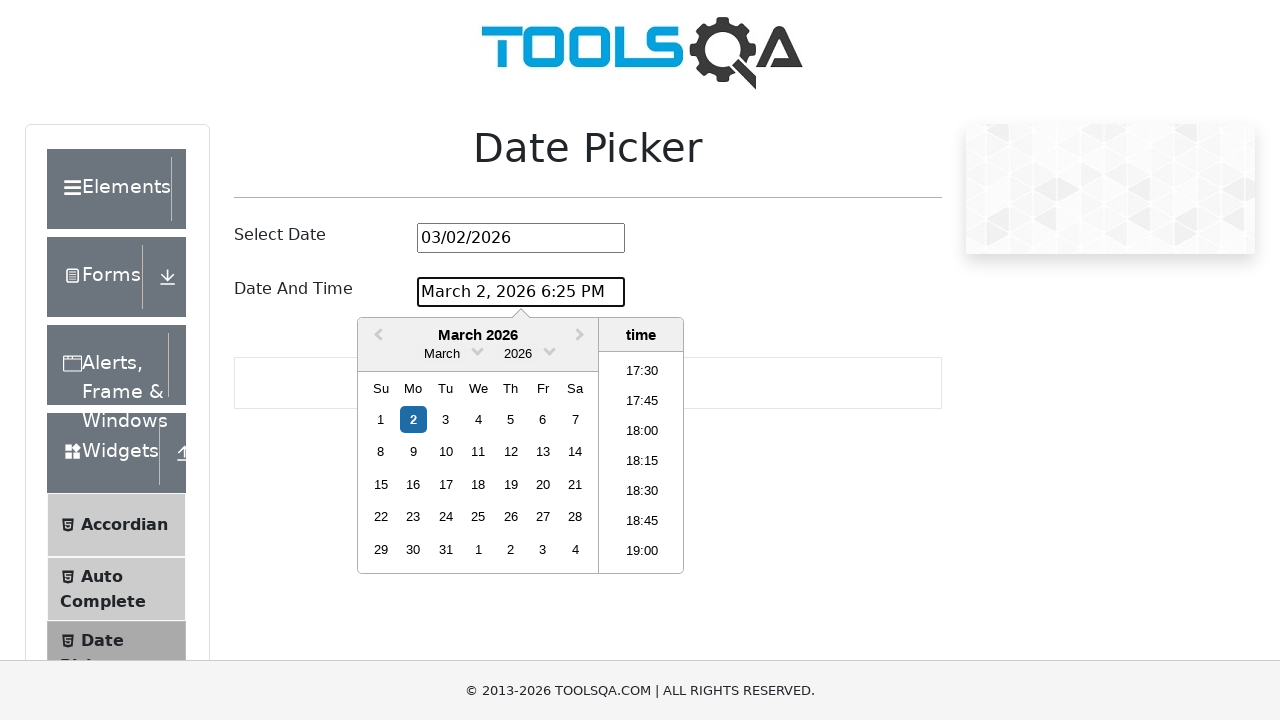

Selected the 15th day of the current month at (381, 484) on xpath=//div[@class='react-datepicker__week']/div[text()='15']
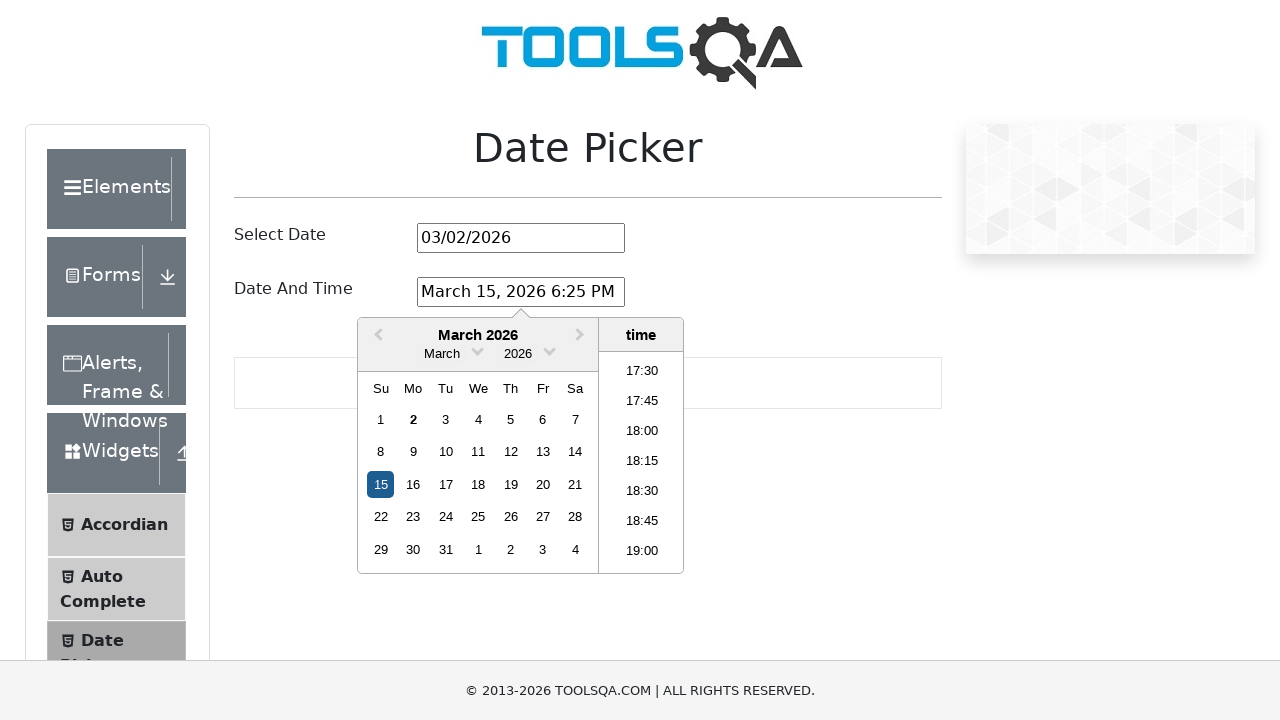

Time picker list is now visible
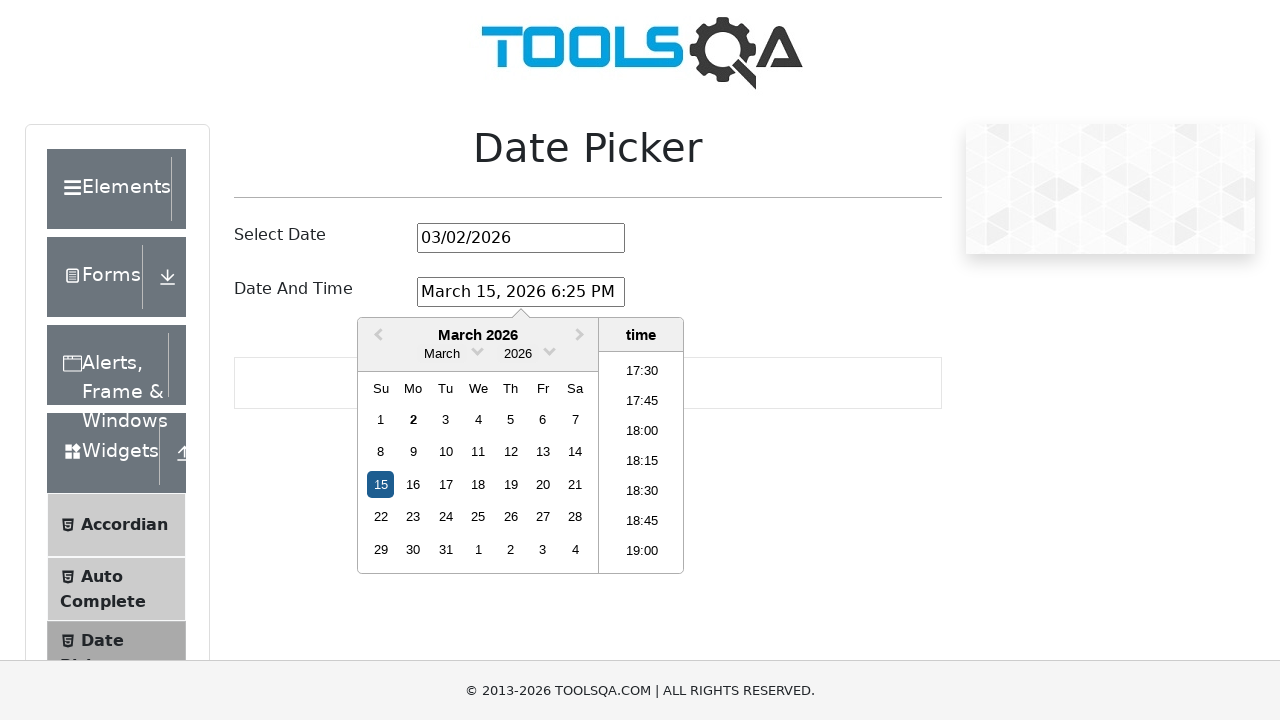

Selected 10:00 as the time at (642, 462) on xpath=//ul[@class='react-datepicker__time-list']/li[contains(text(),'10:00')]
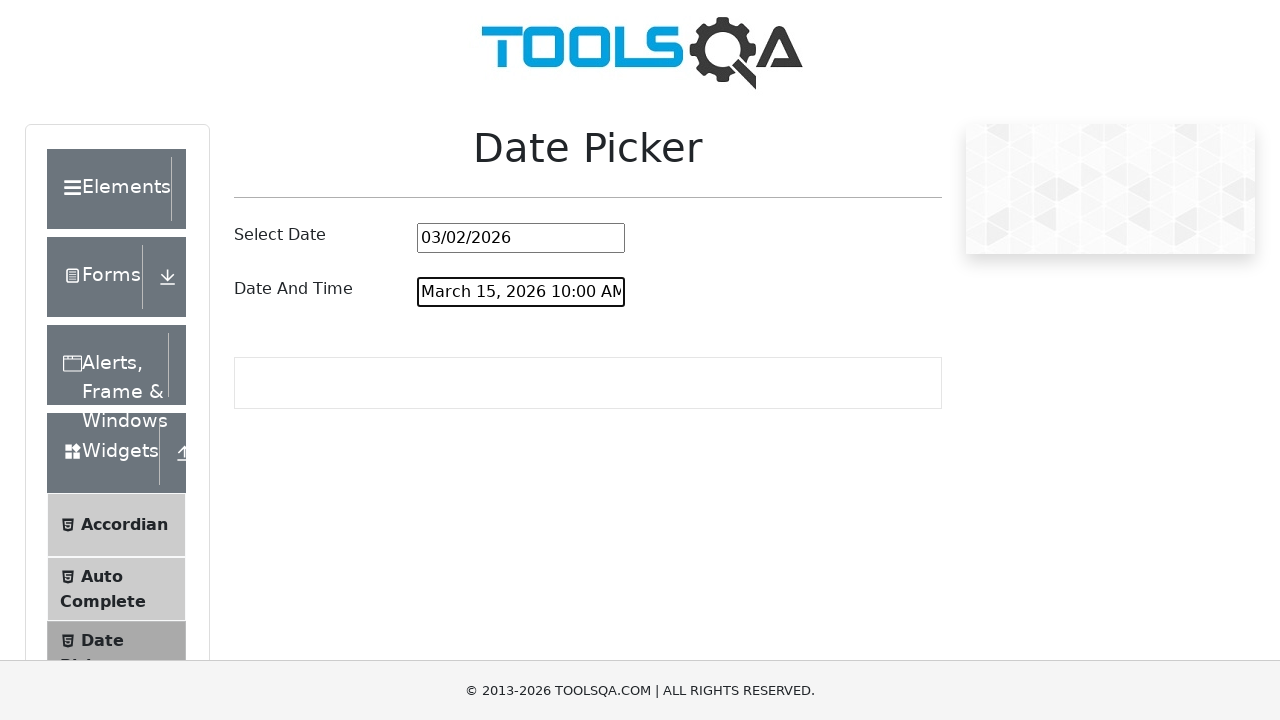

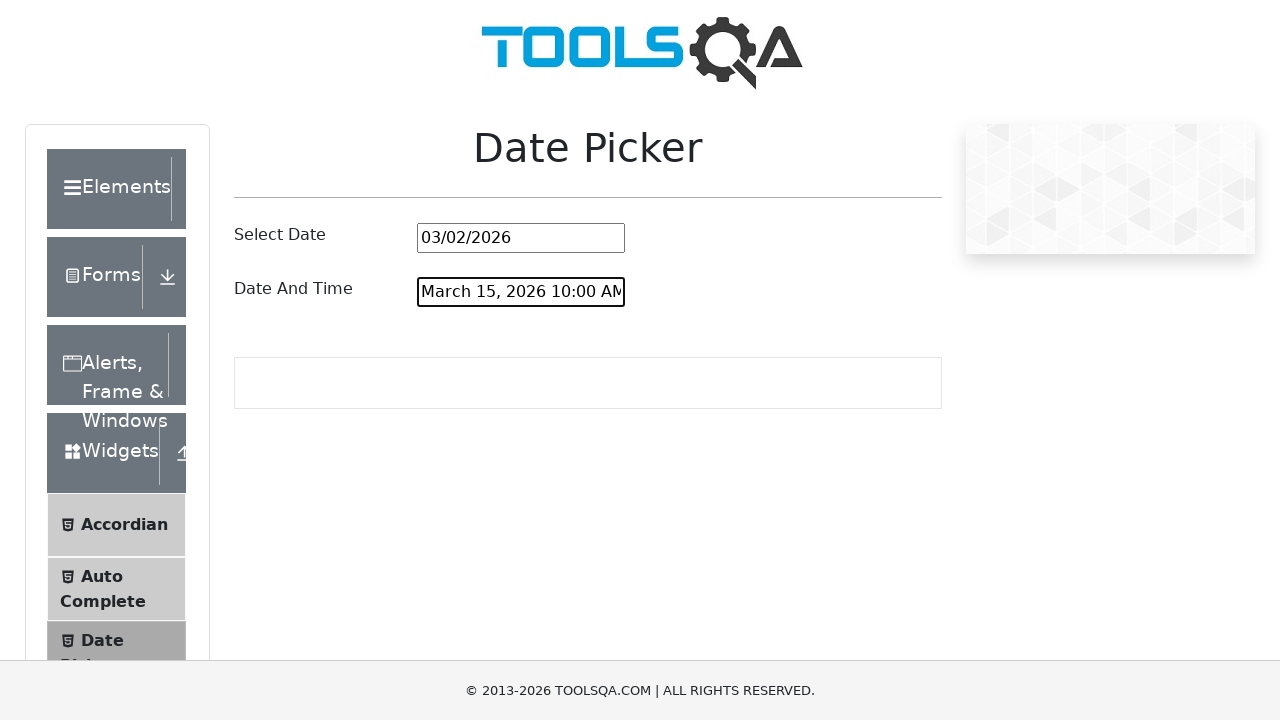